Tests product review submission functionality by navigating to a product, clicking the reviews tab, rating it with 5 stars, and submitting a review with comment, author name, and email

Starting URL: http://practice.automationtesting.in/

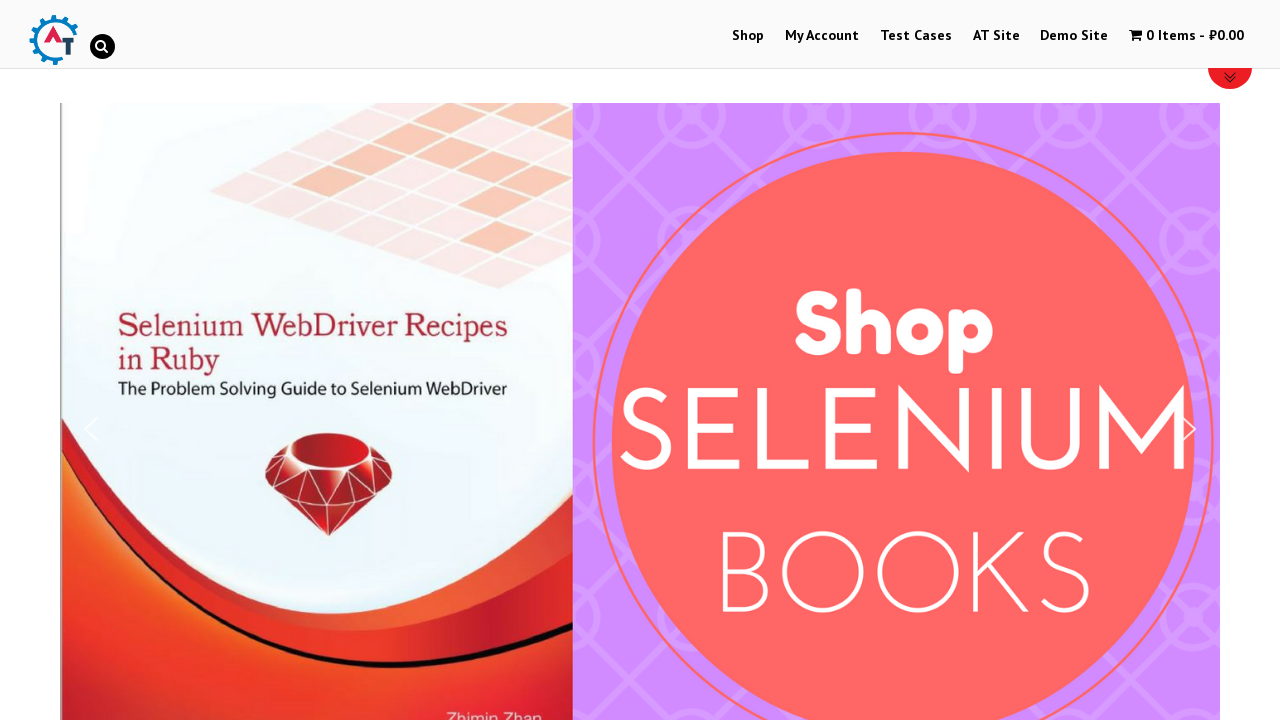

Scrolled down 600px to view products
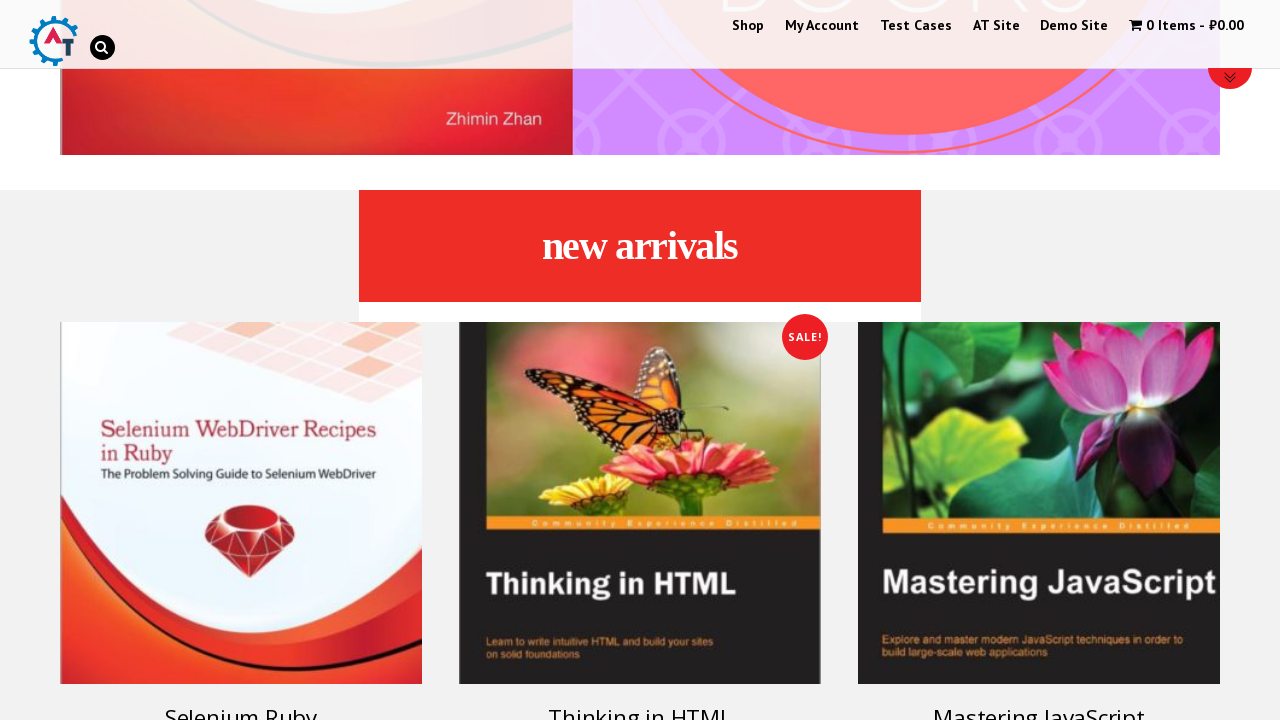

Clicked on Selenium Ruby product at (241, 503) on [title='Selenium Ruby']
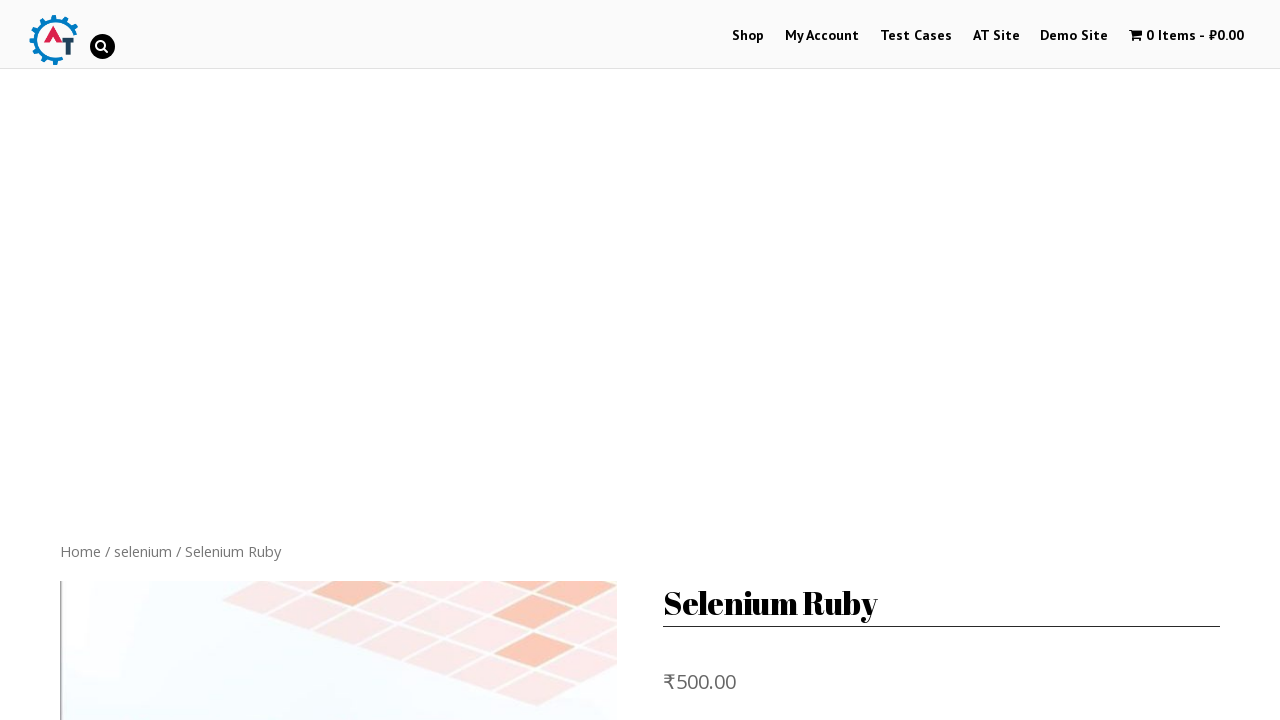

Scrolled down 400px to view reviews section
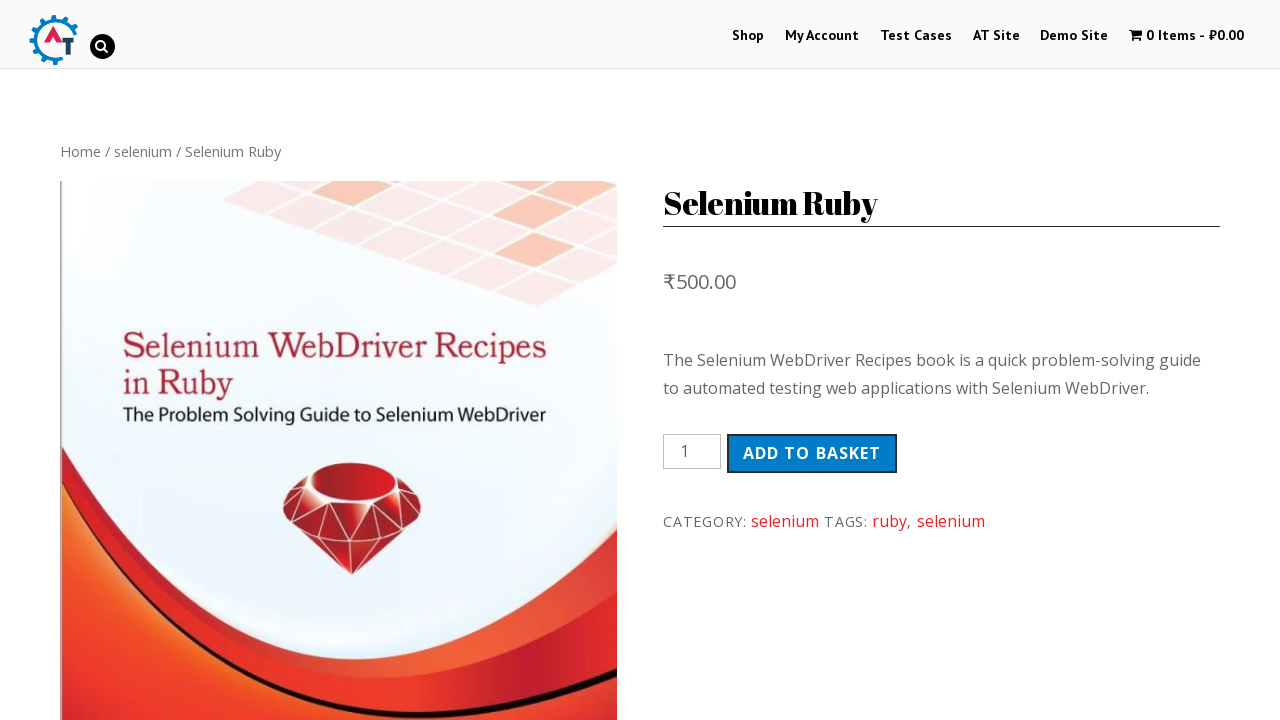

Clicked on Reviews tab at (309, 360) on .reviews_tab
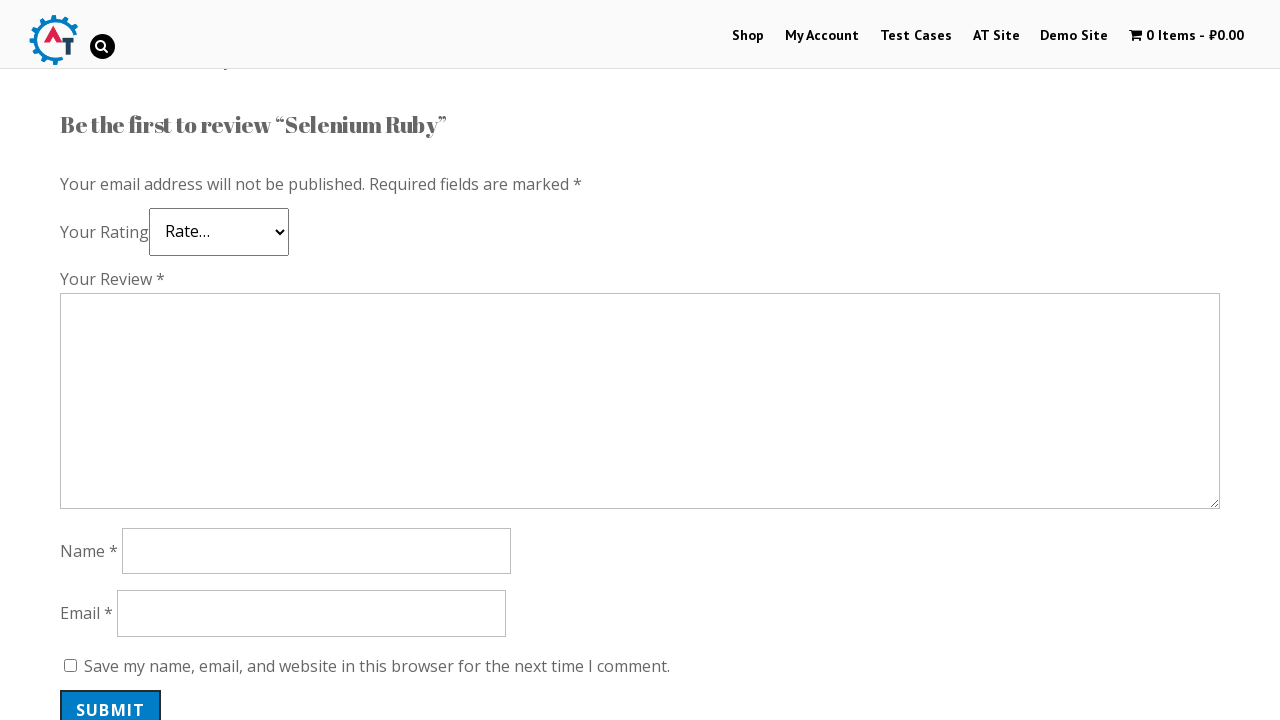

Clicked on 5-star rating at (132, 244) on .star-5
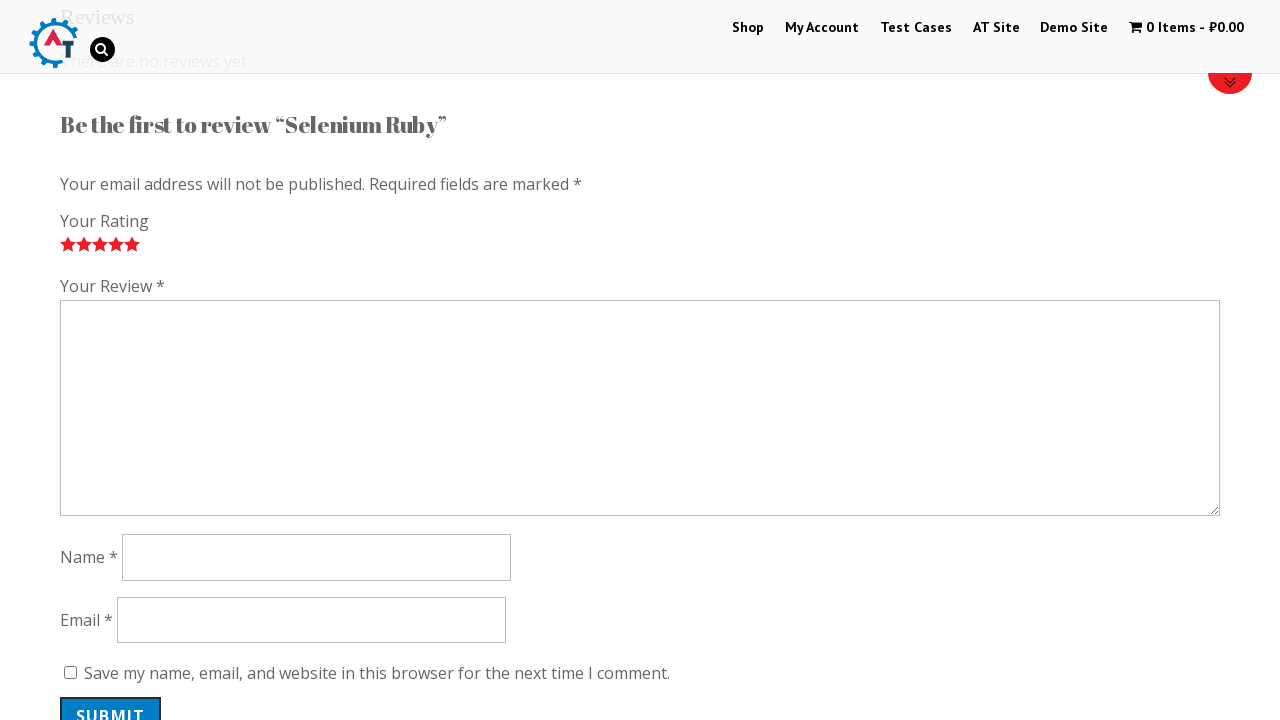

Filled comment field with 'Nice book!' on #comment
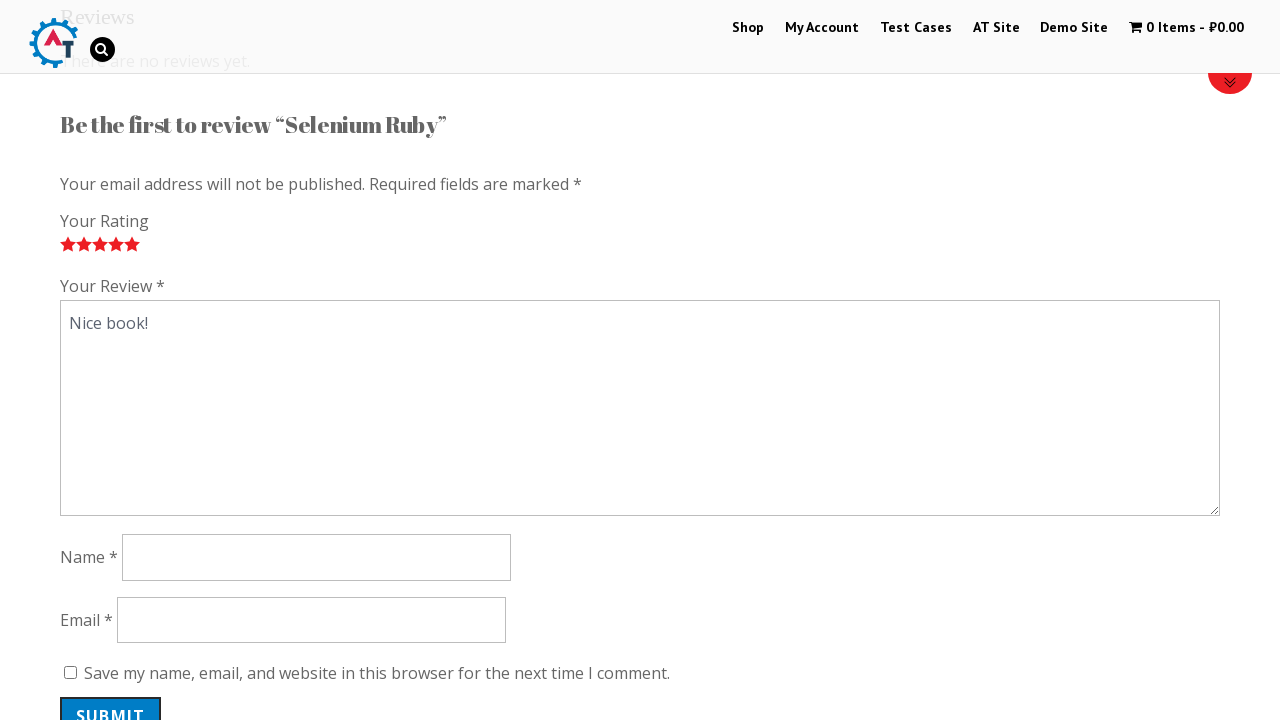

Filled author name field with 'Vyacheslav' on #author
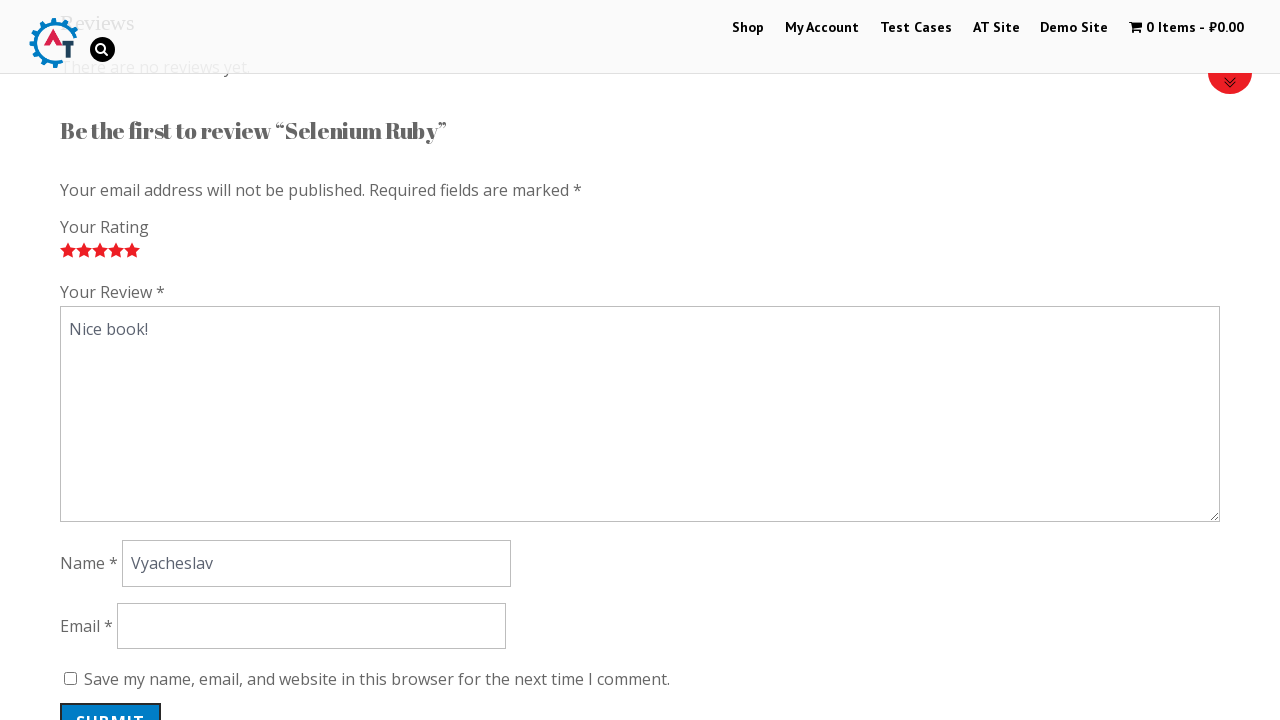

Filled email field with 'testuser9520@gmail.com' on #email
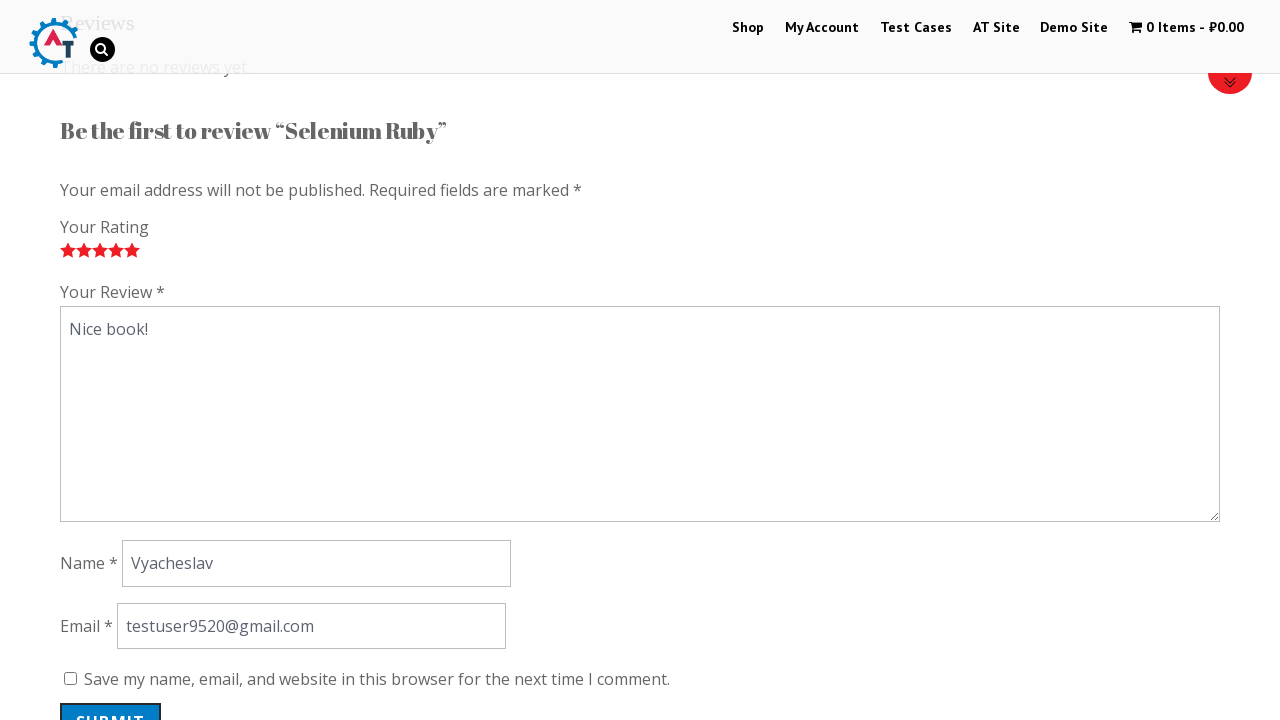

Clicked submit button to post the review at (111, 700) on #submit
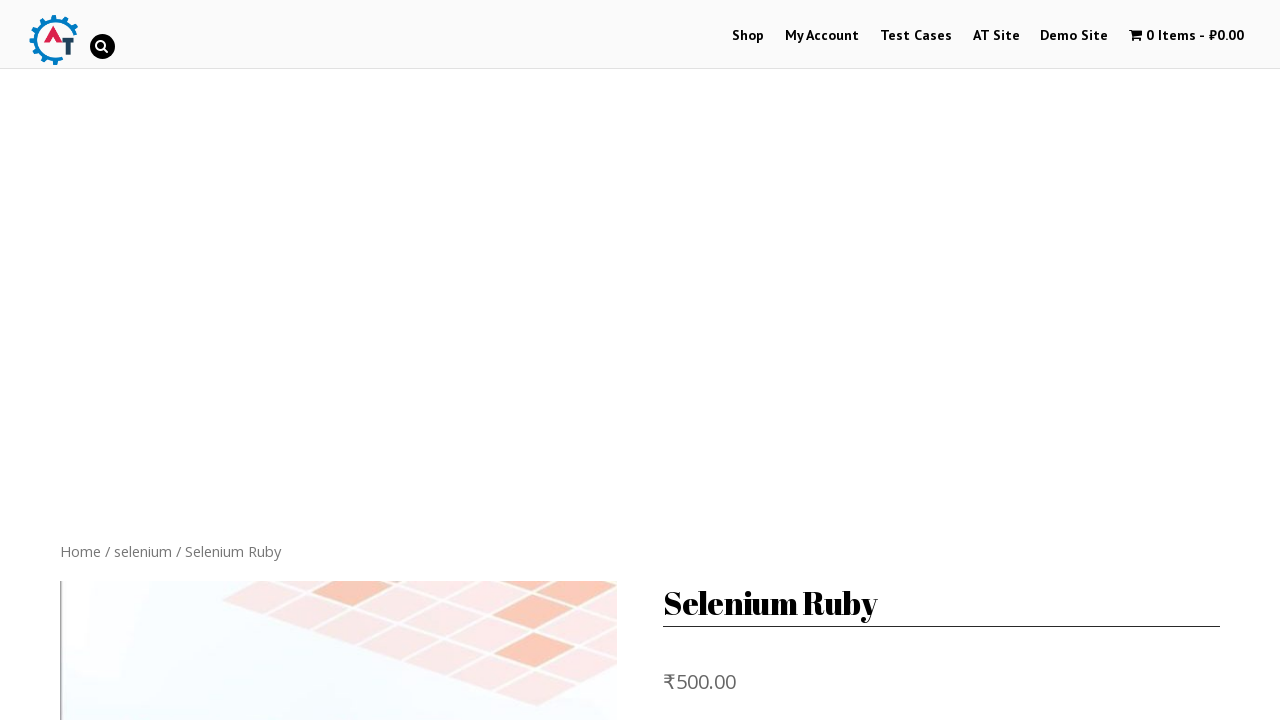

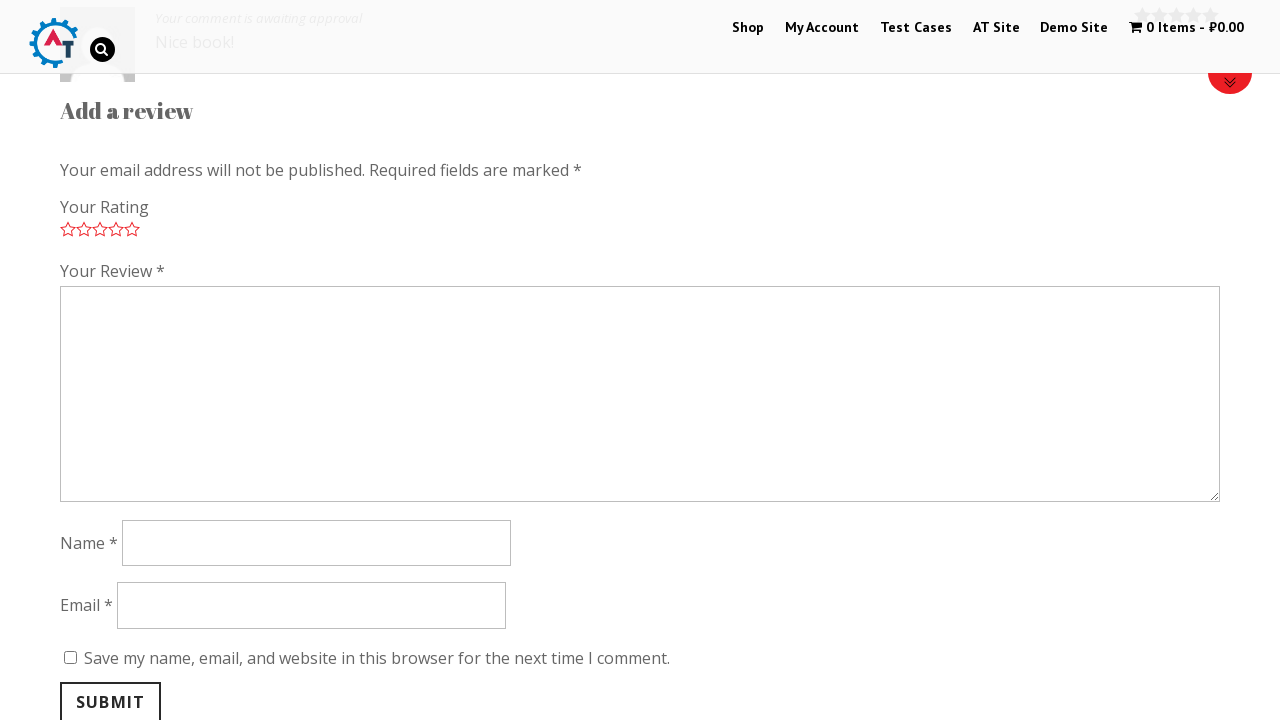